Tests the Python.org search functionality by entering a search term and verifying that results are returned

Starting URL: https://www.python.org

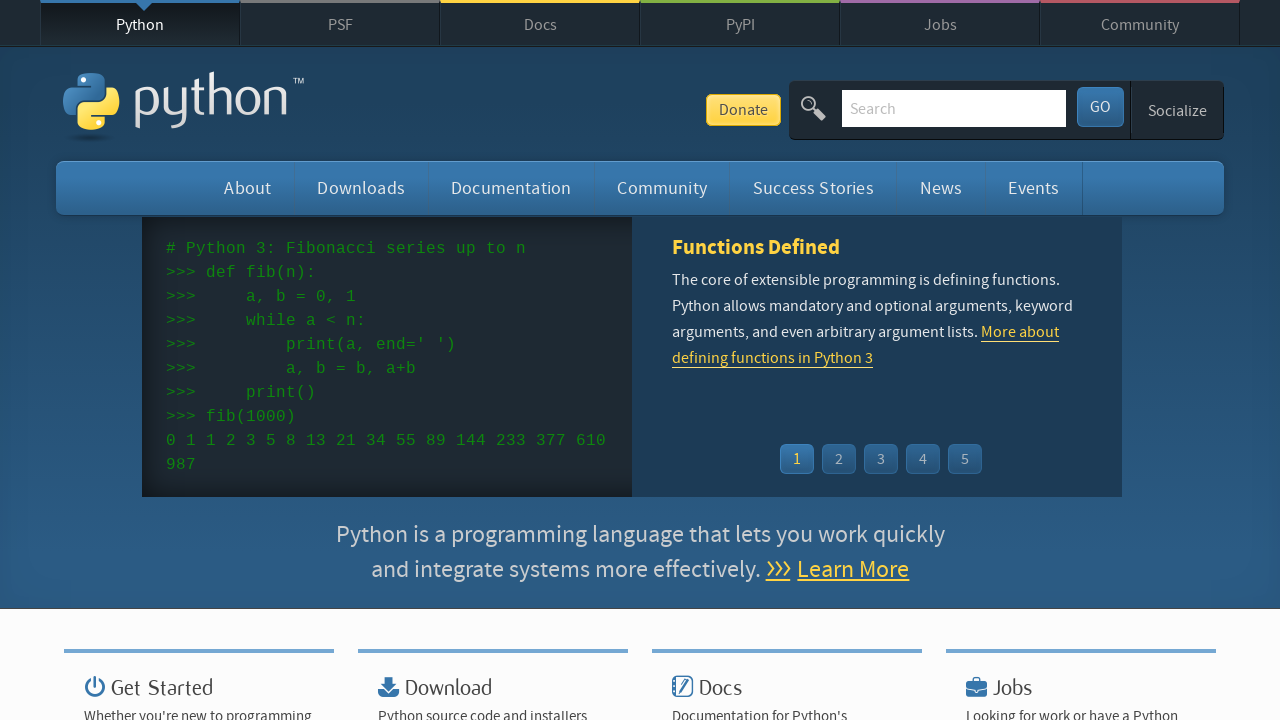

Filled search field with 'sugumar' on input[name='q']
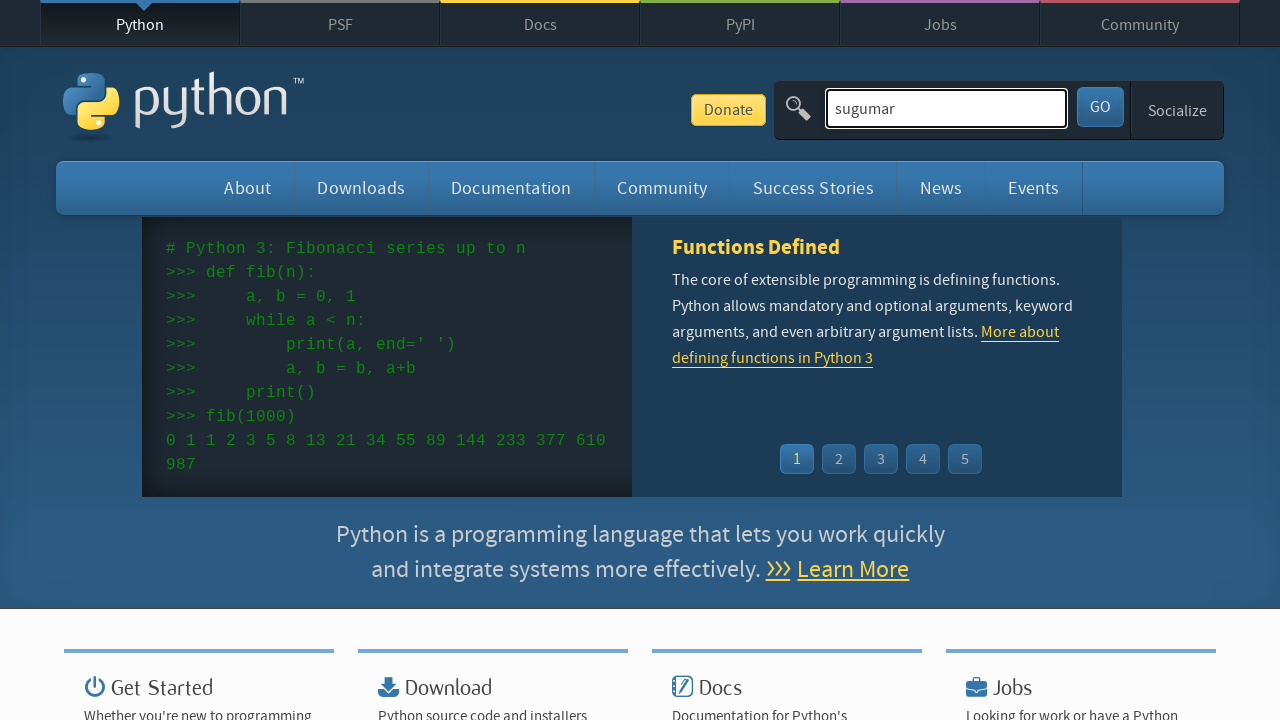

Pressed Enter to submit search on input[name='q']
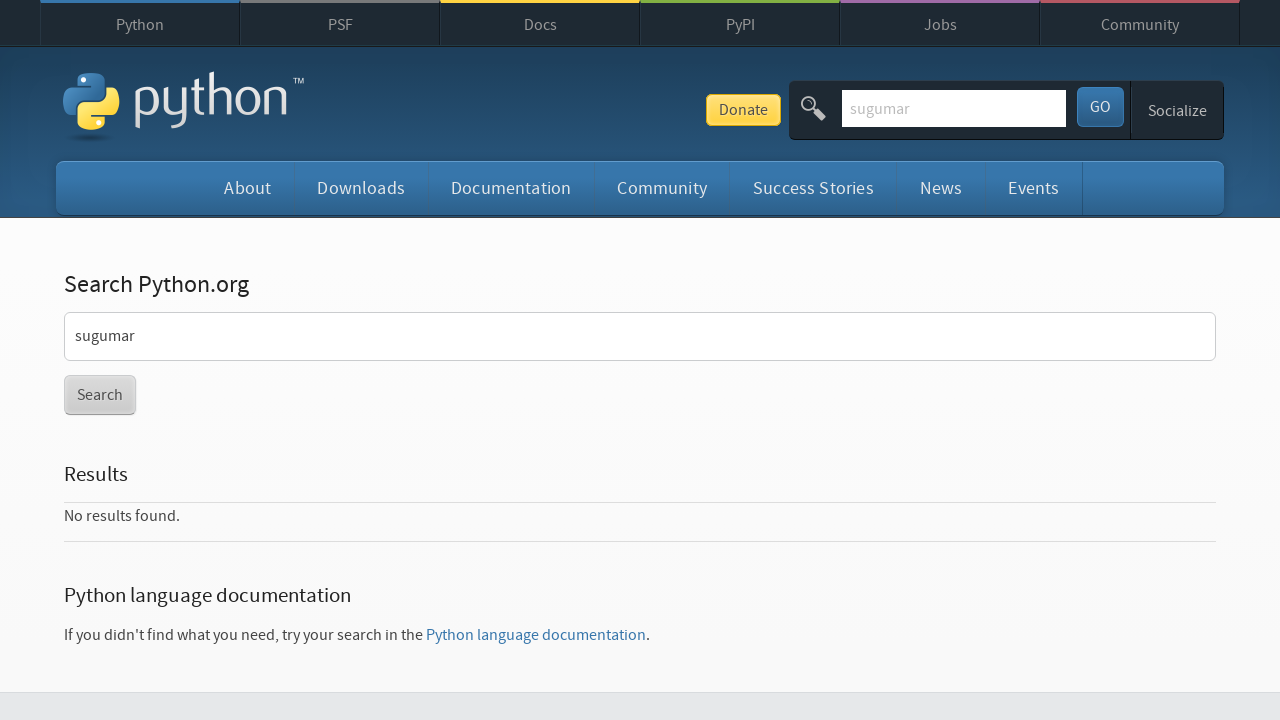

Search results page loaded
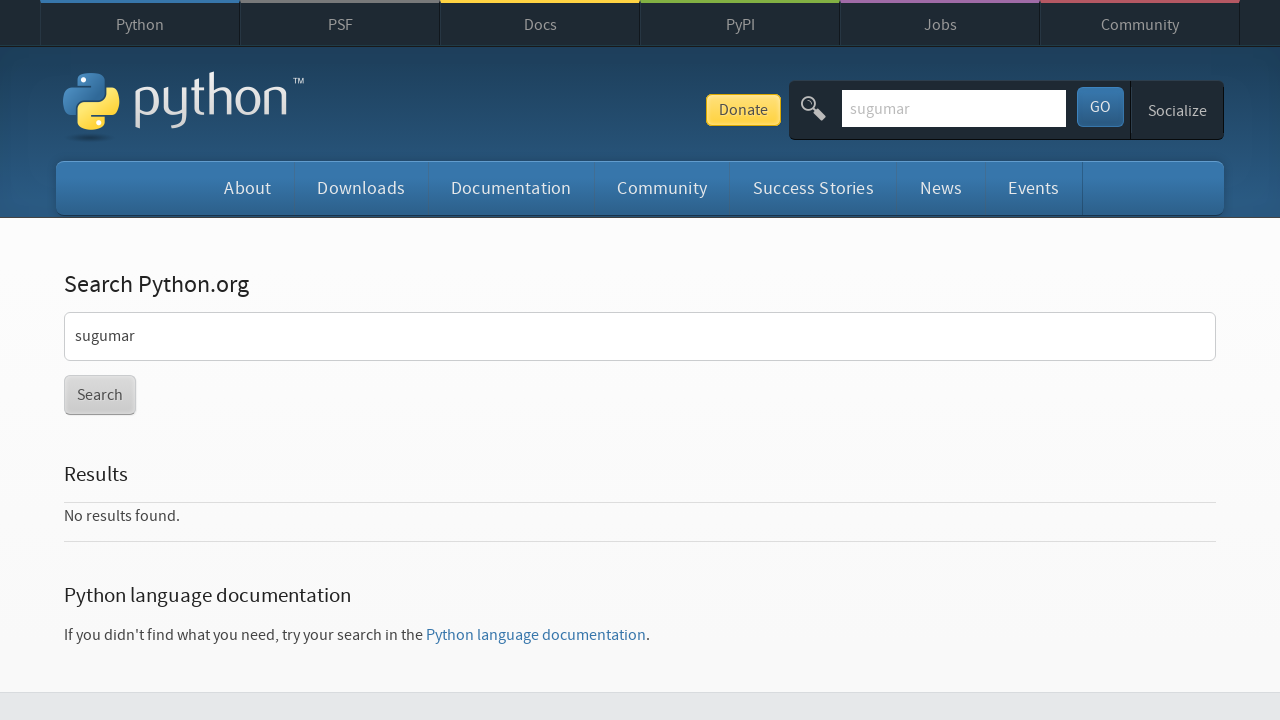

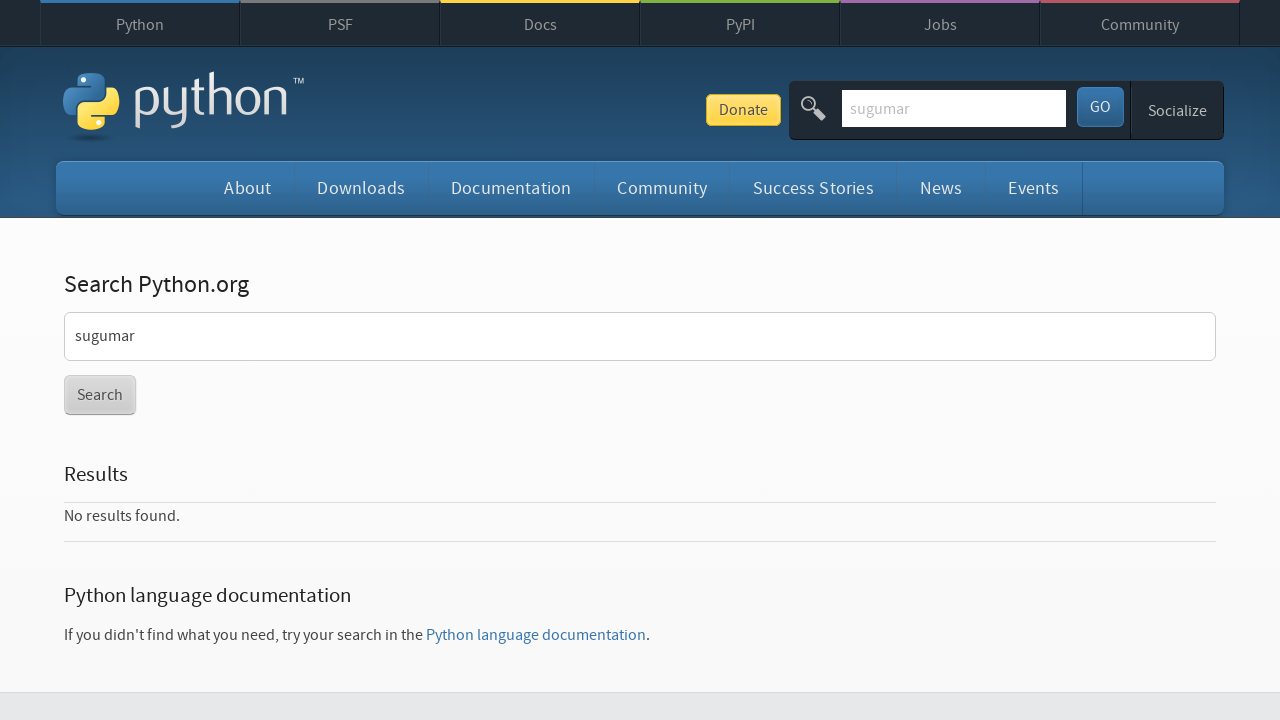